Tests the green loading functionality using explicit waits to verify each state transition during the loading process

Starting URL: https://kristinek.github.io/site/examples/loading_color

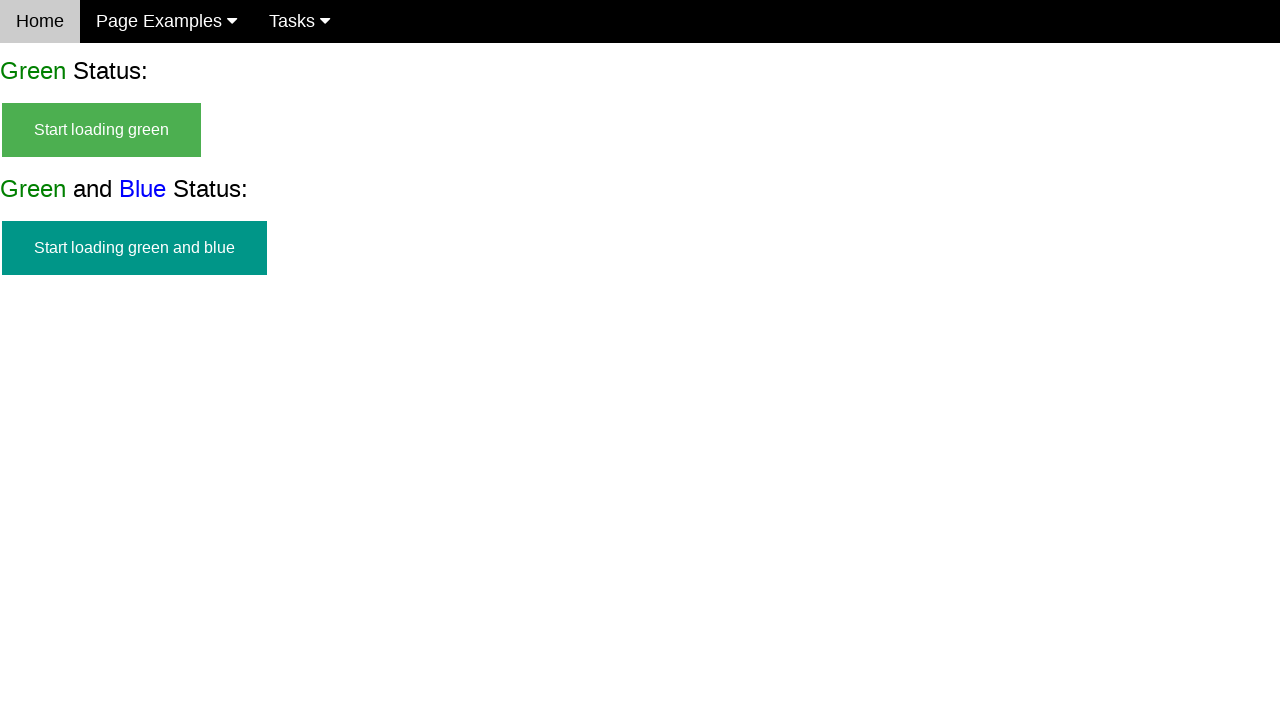

Clicked start_green button to initiate green loading at (102, 130) on #start_green
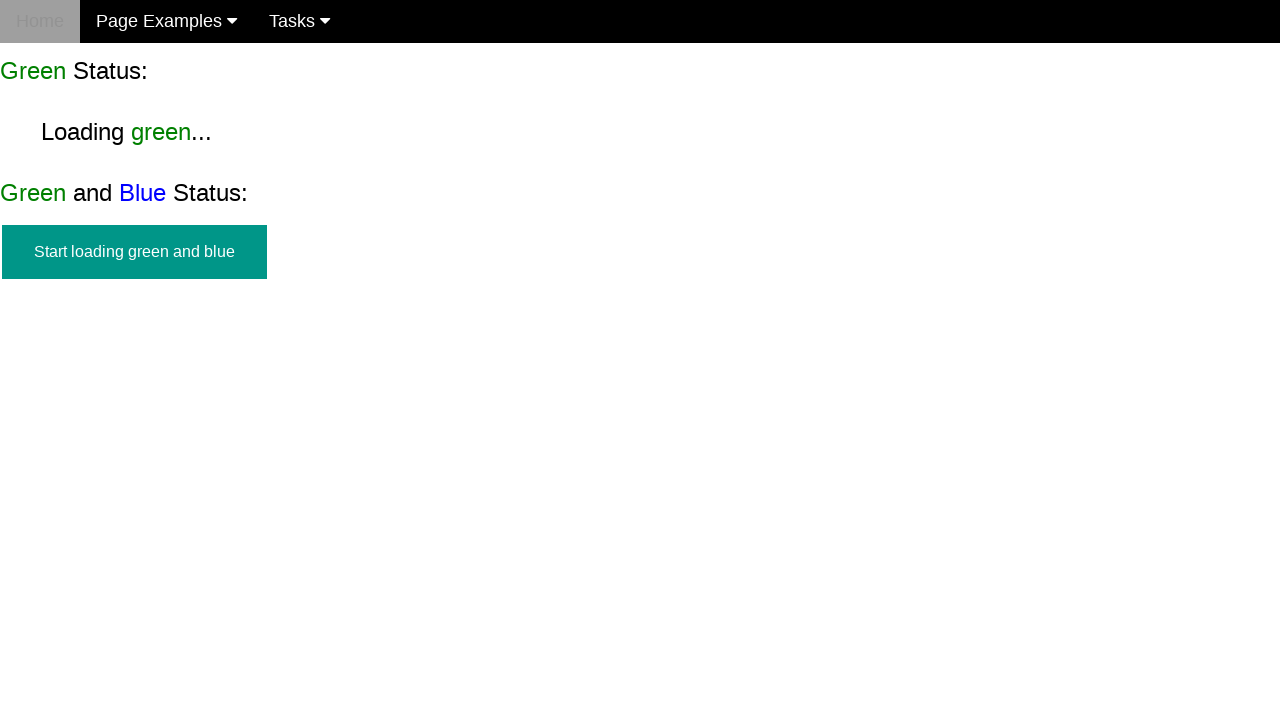

Verified loading_green element is visible
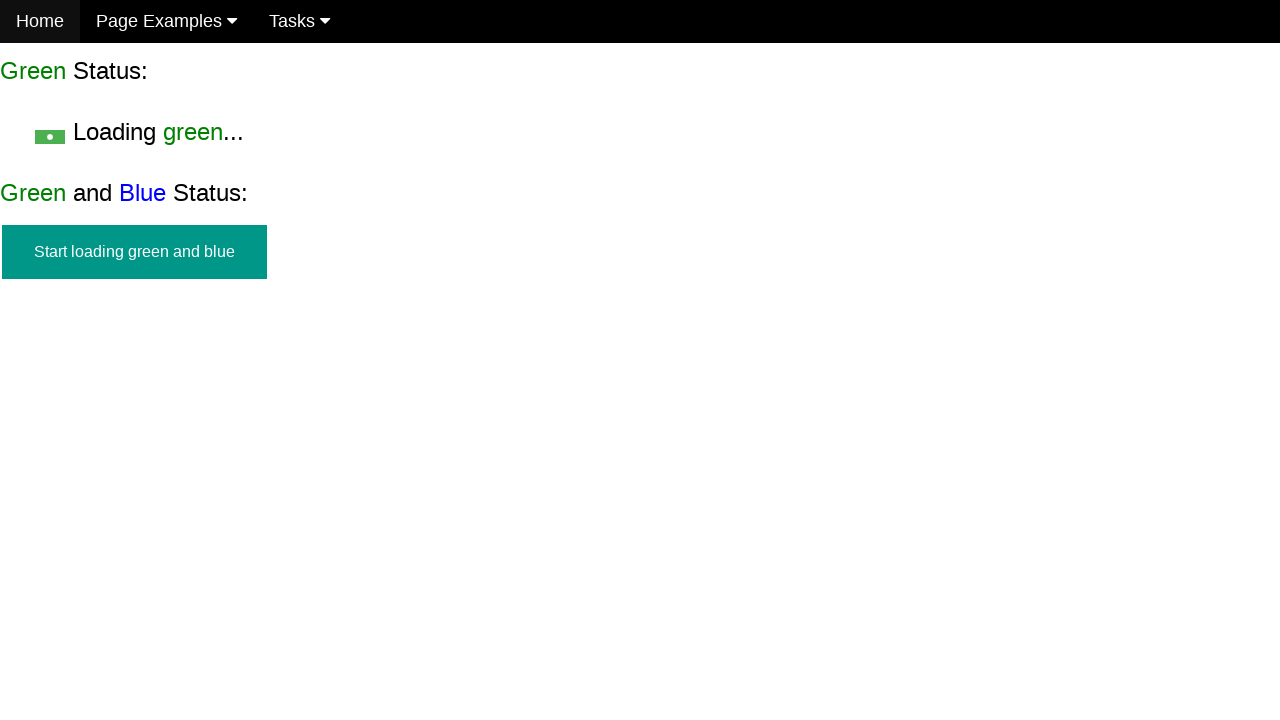

Verified start_green button is hidden during loading
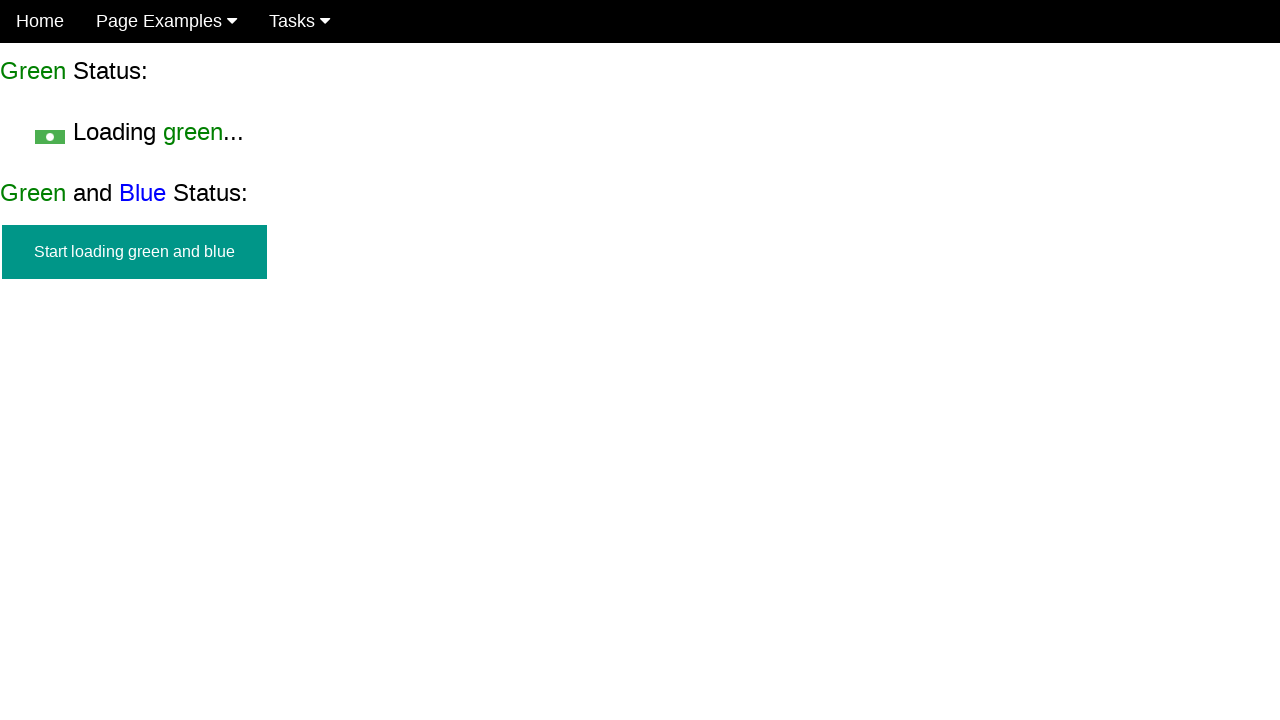

Waited for finish_green element to become visible (loading complete)
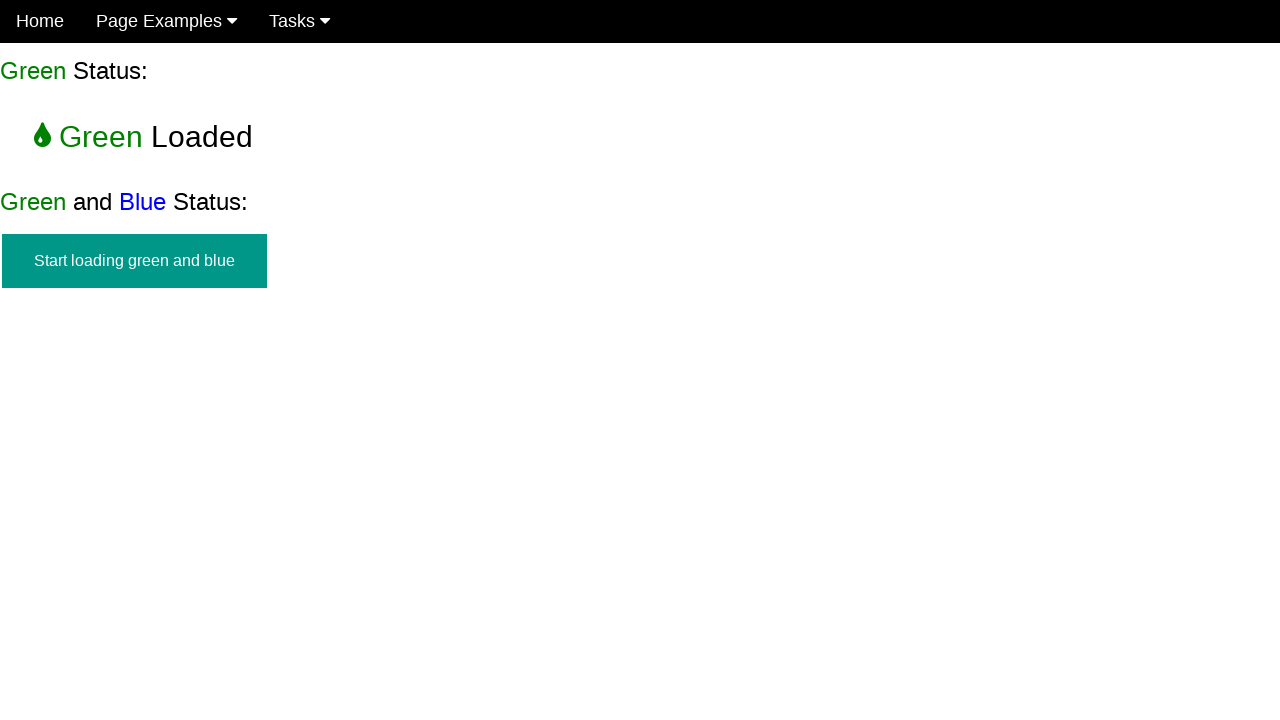

Verified finish_green element is visible indicating successful load
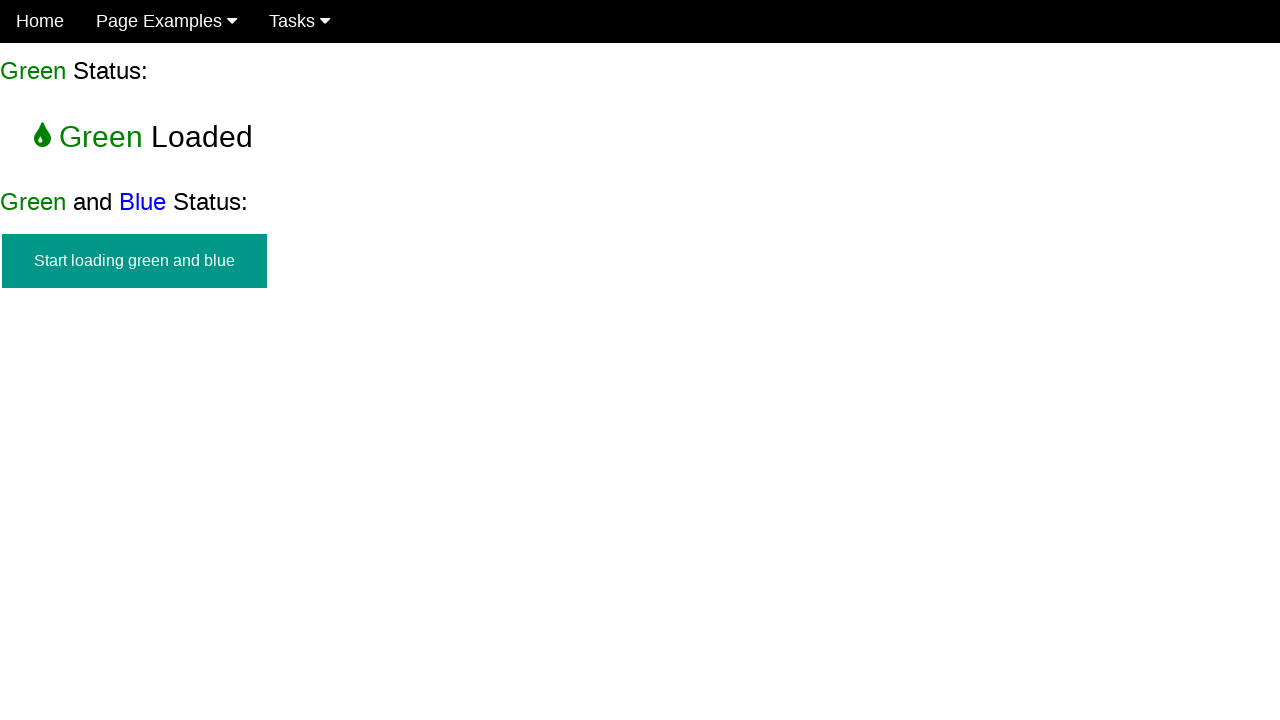

Verified loading_green element is hidden after completion
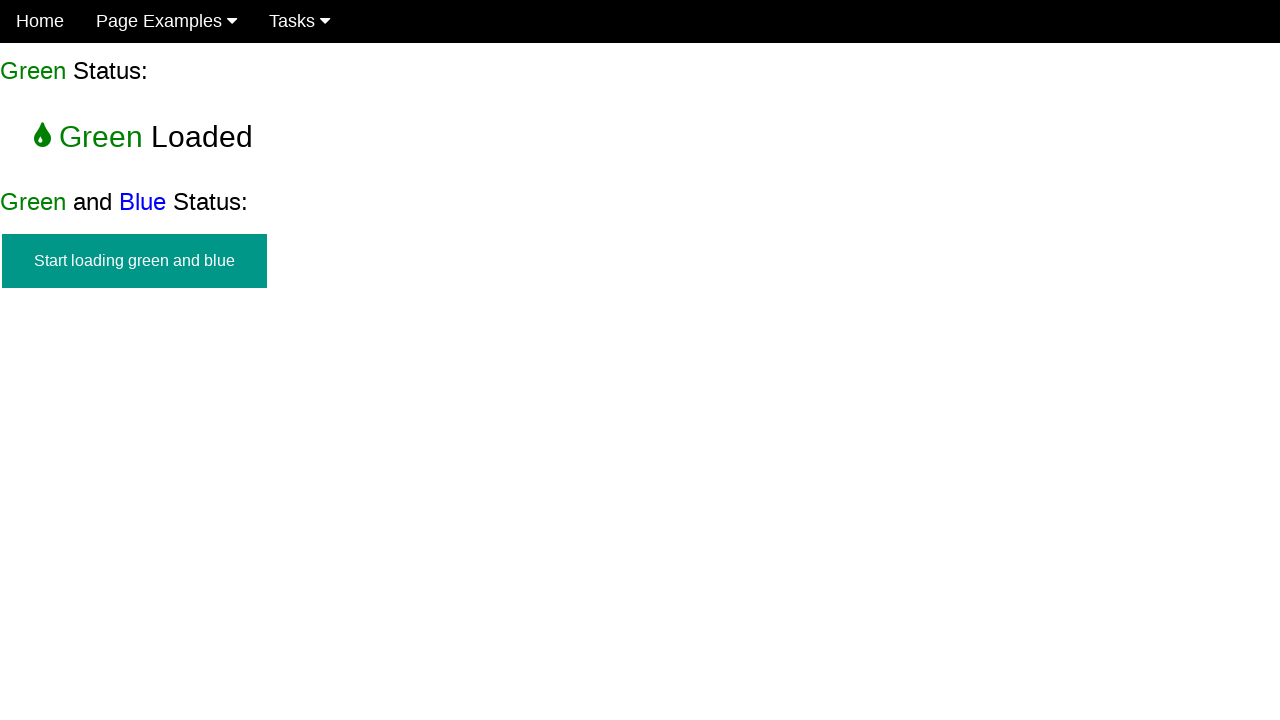

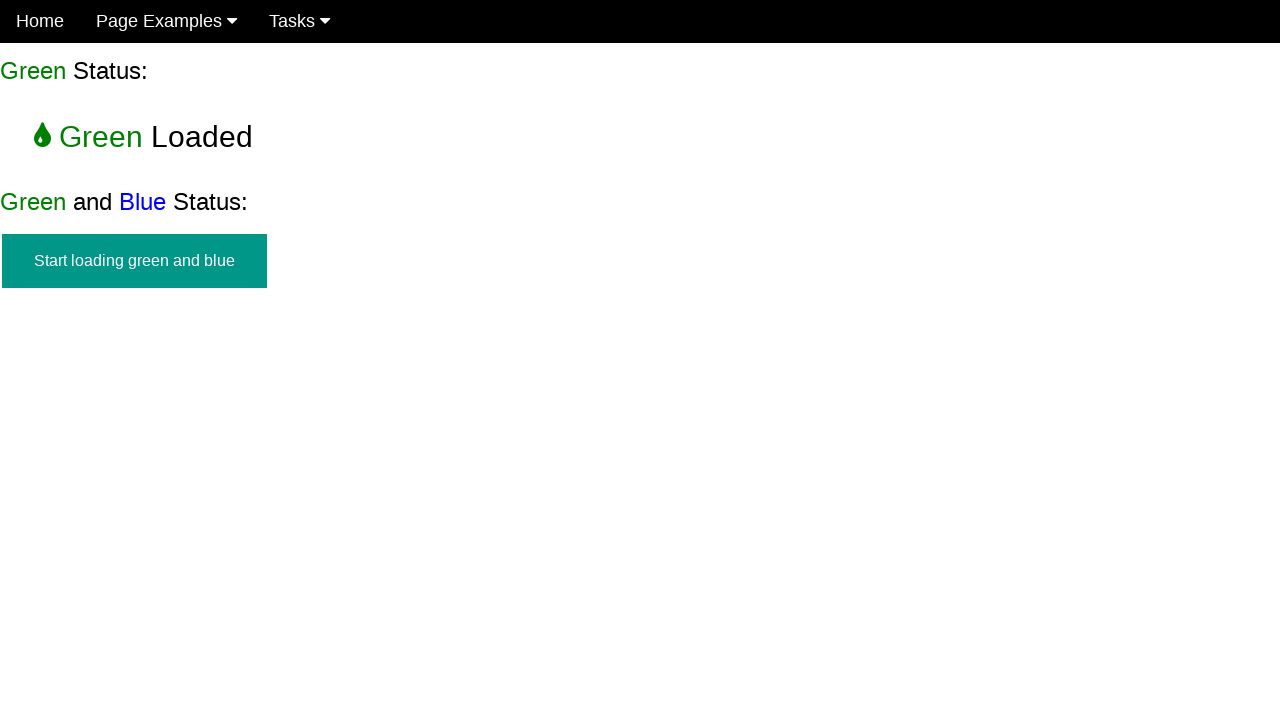